Navigates to a demo automation testing site, extracts page information, clicks on Register link, and interacts with form elements

Starting URL: https://demo.automationtesting.in/Frames.html

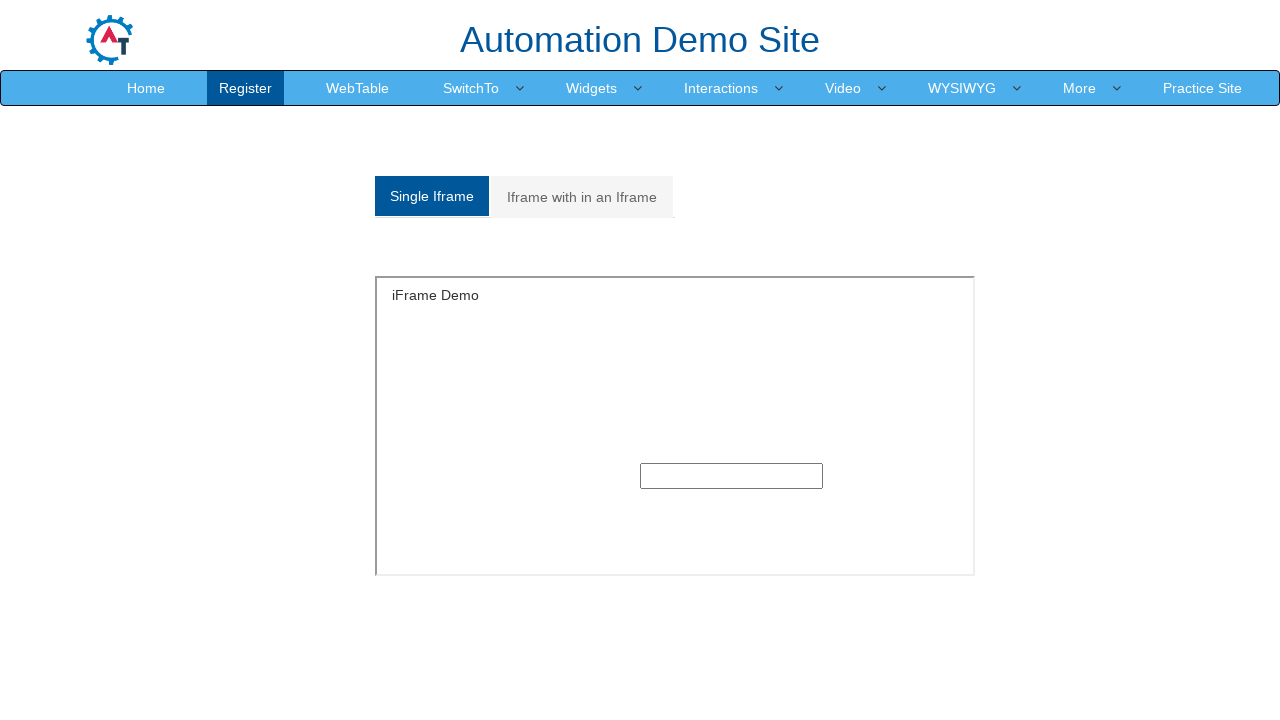

Navigated to demo automation testing site (Frames page)
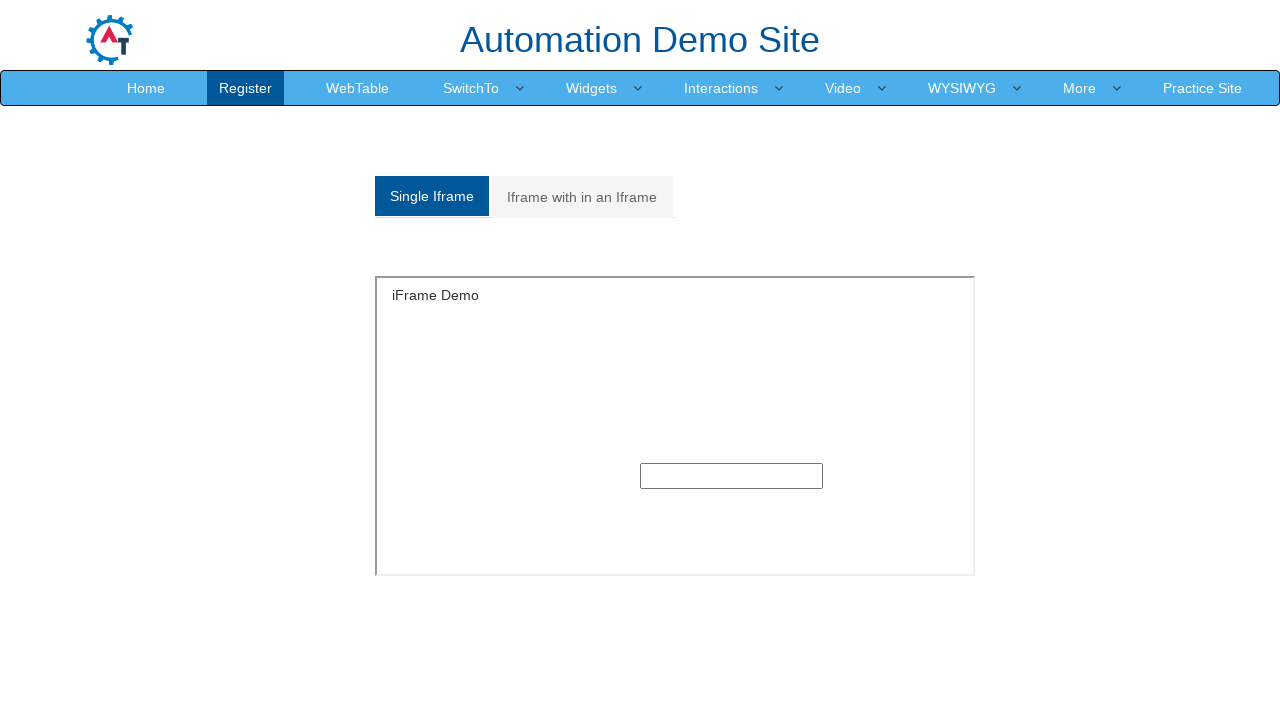

Extracted heading text from frames page
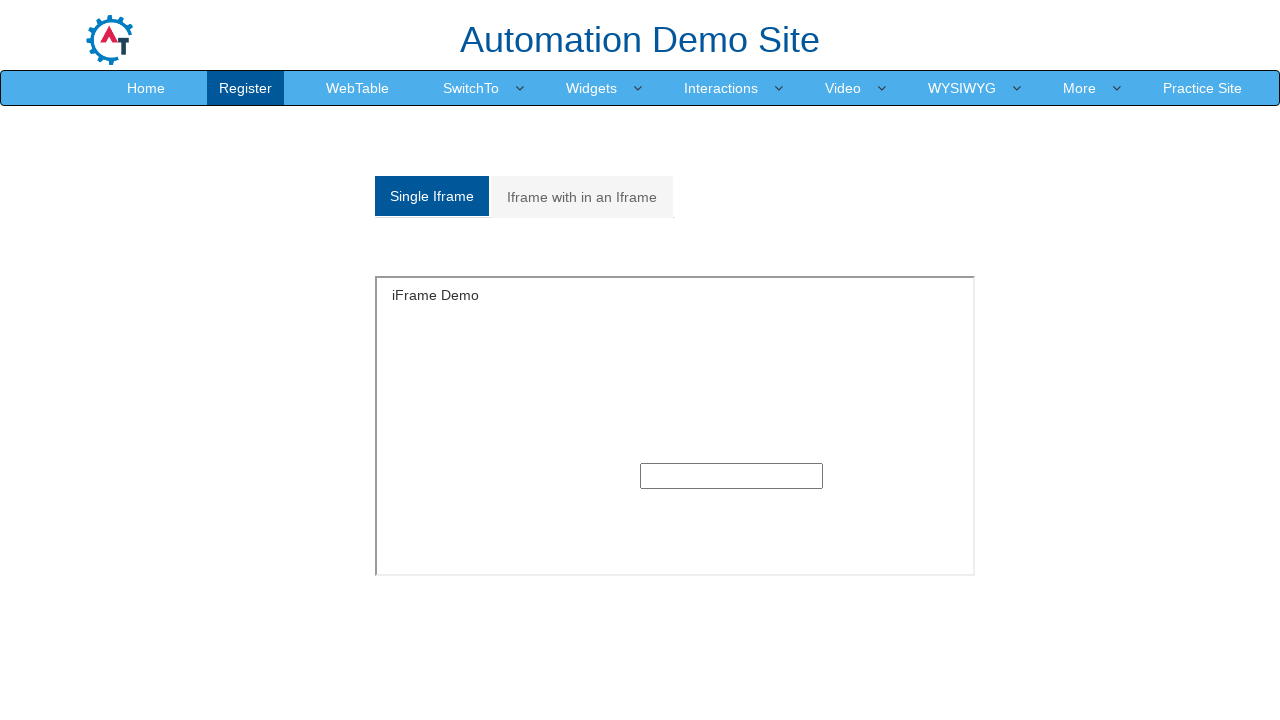

Clicked on Register link at (246, 88) on text=Register
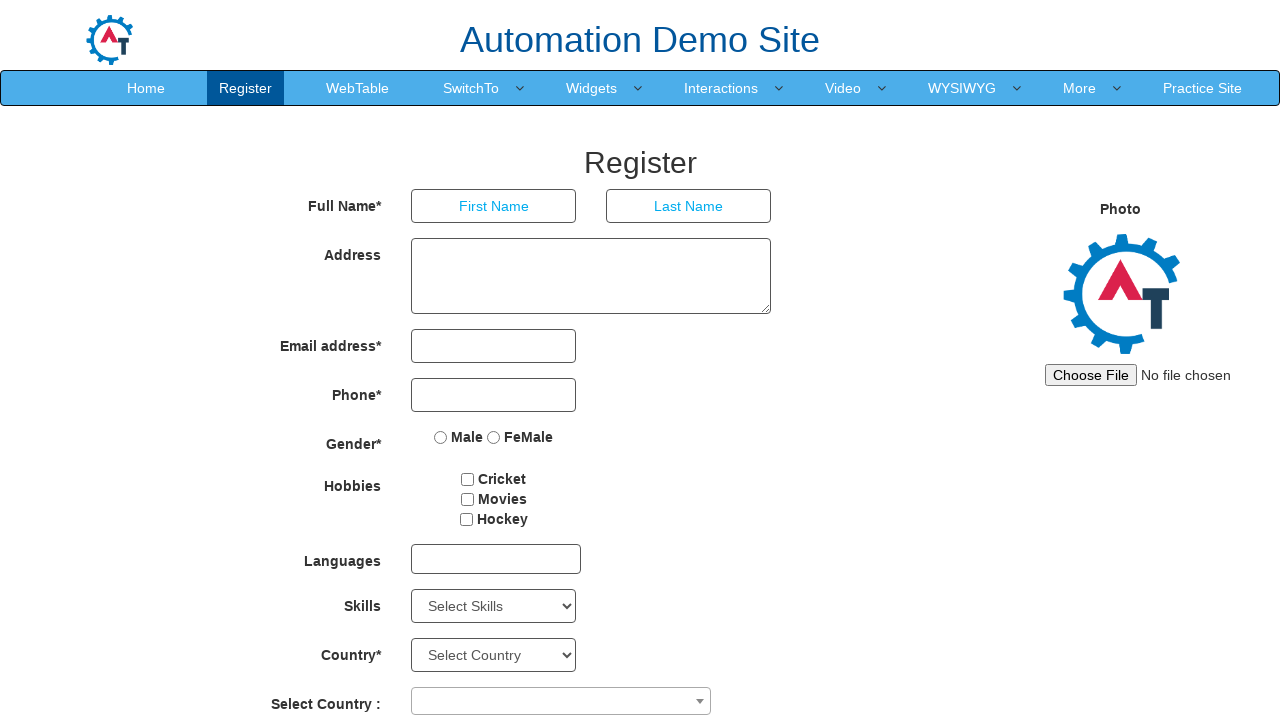

Registration page loaded and heading element appeared
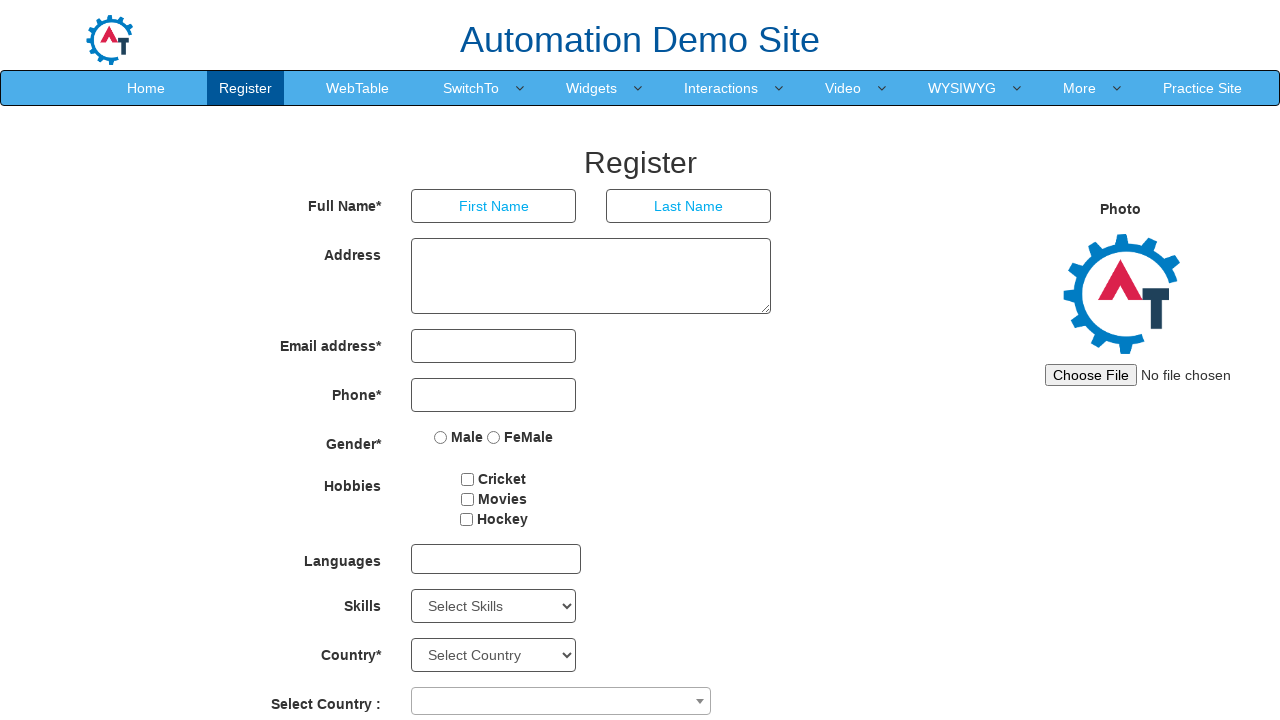

Extracted heading text from registration page
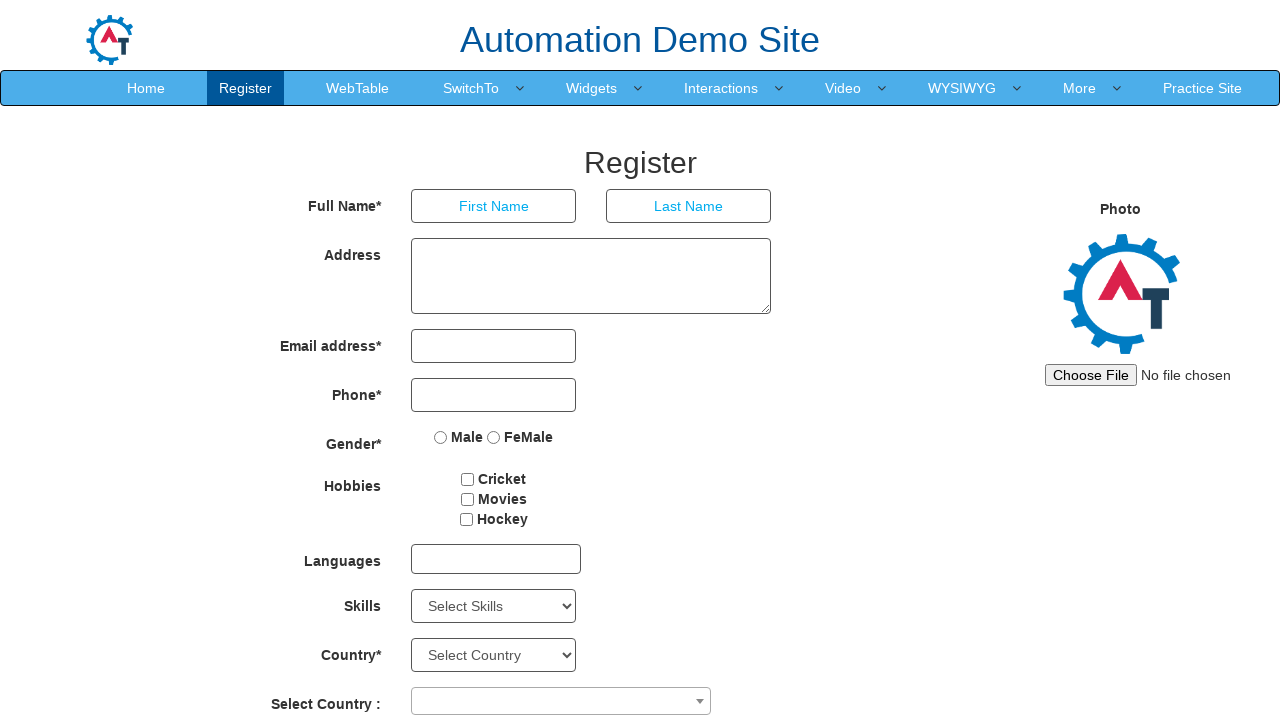

Located the First Name input field
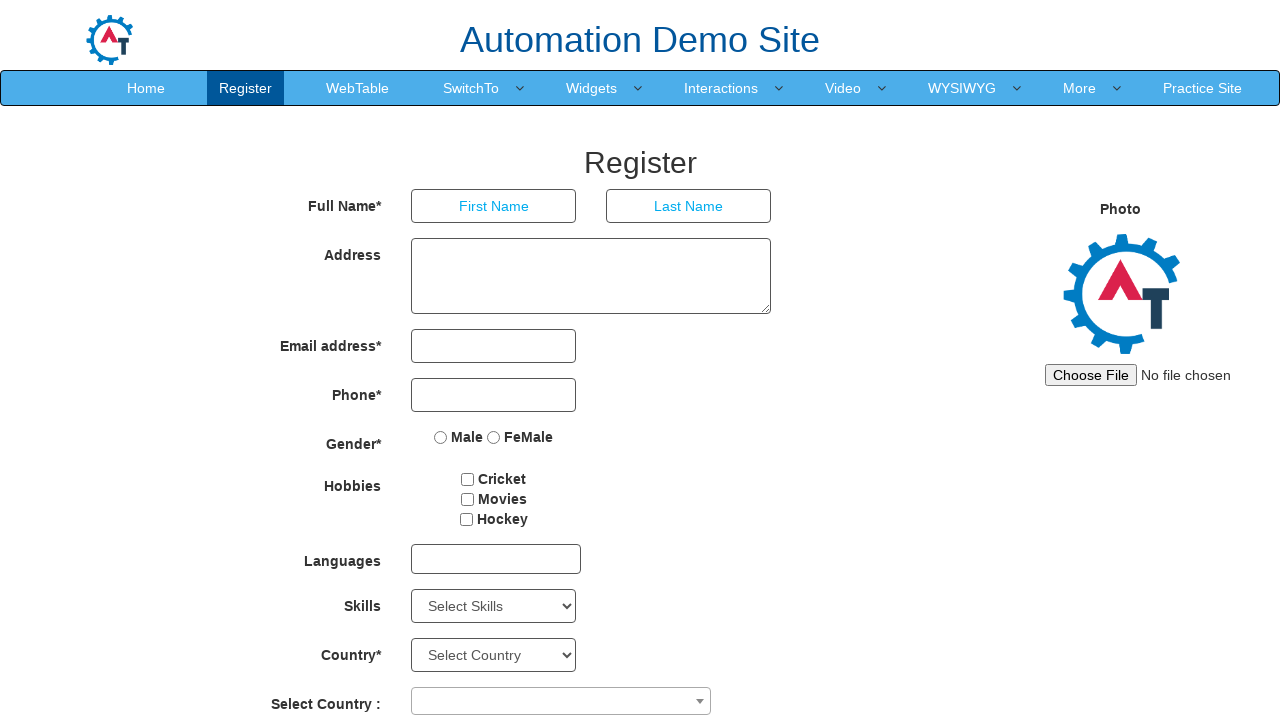

Checked if First Name field is visible
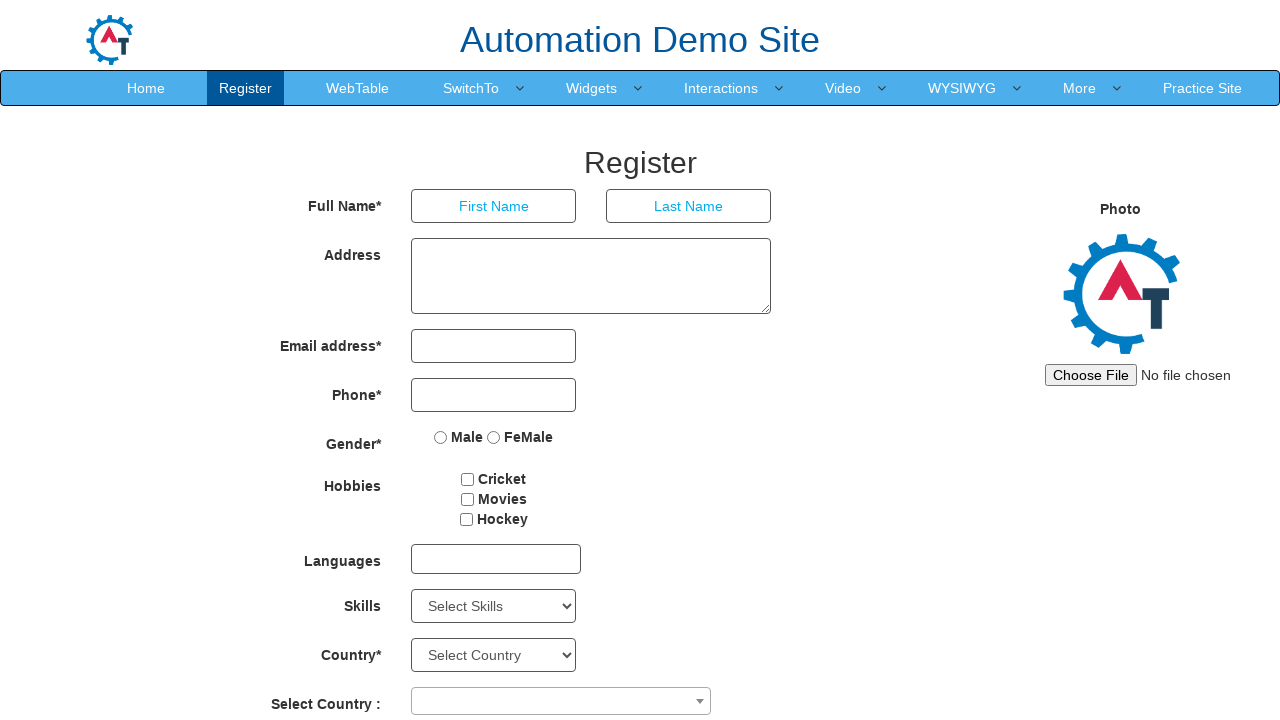

Checked if First Name field is enabled
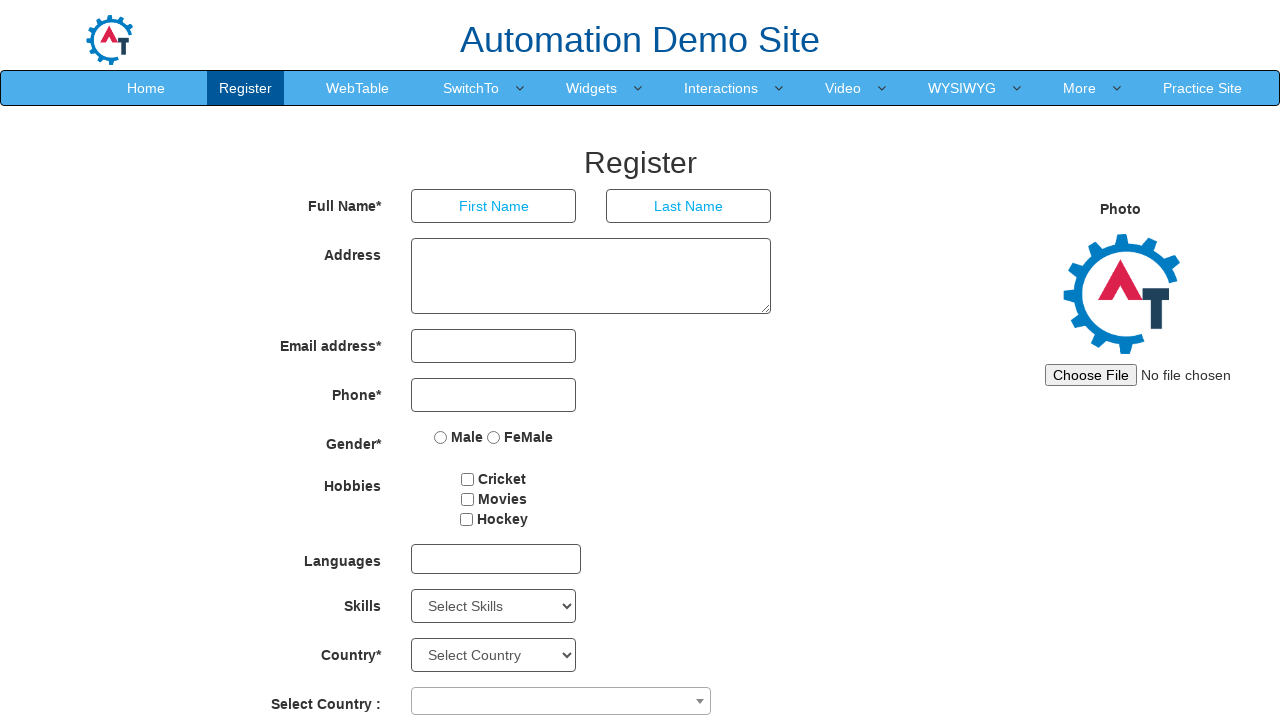

Retrieved bounding box location of First Name field
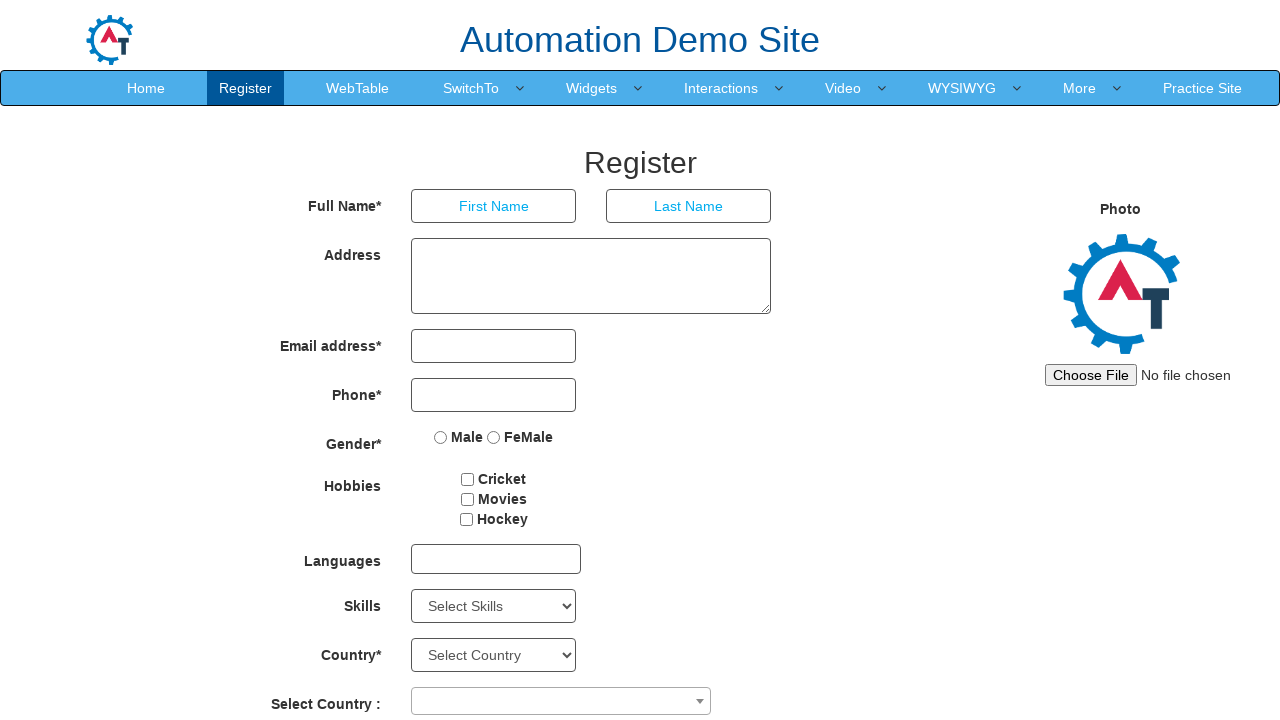

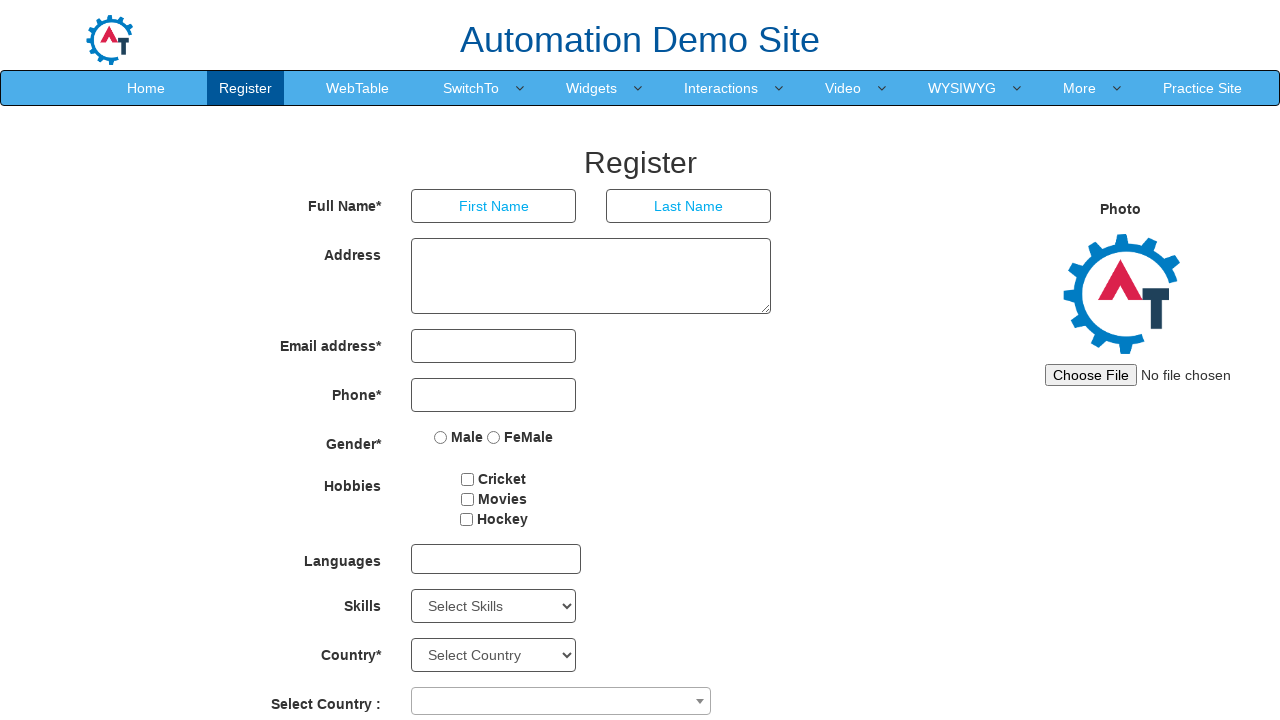